Navigates to the OrangeHRM page and verifies that the header logo image element is present on the page.

Starting URL: http://alchemy.hguy.co/orangehrm

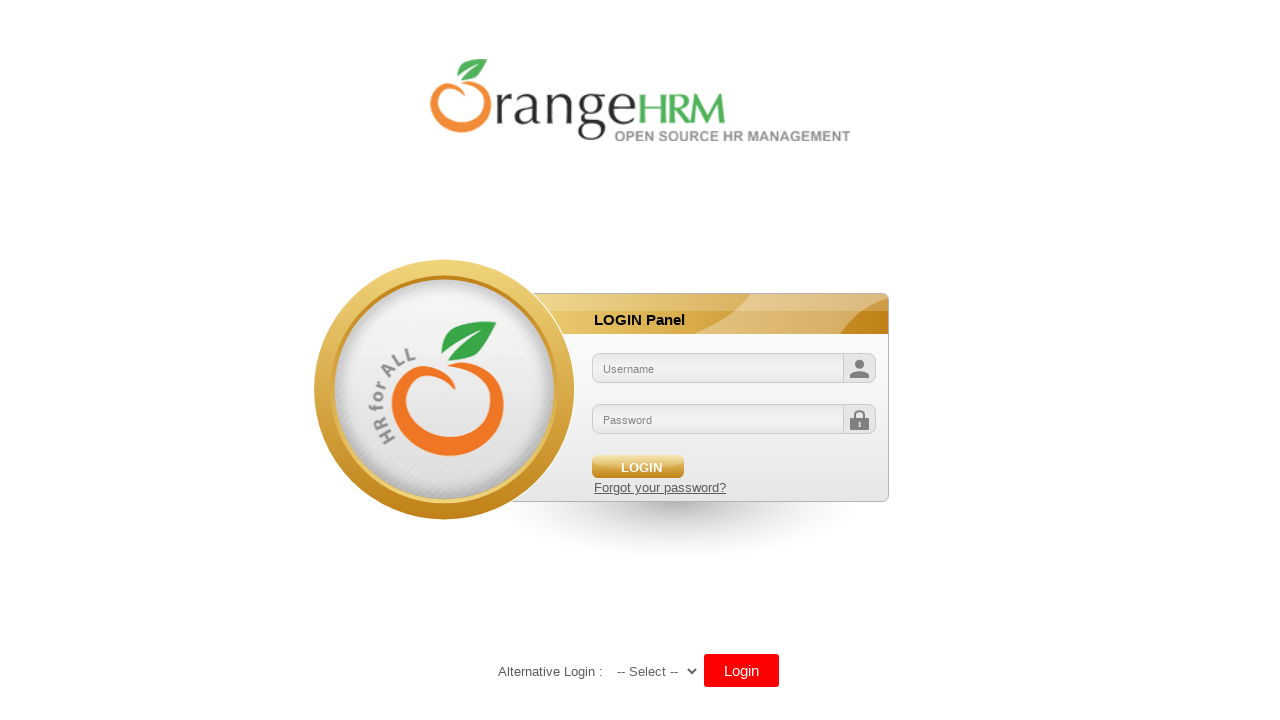

Navigated to OrangeHRM page at http://alchemy.hguy.co/orangehrm
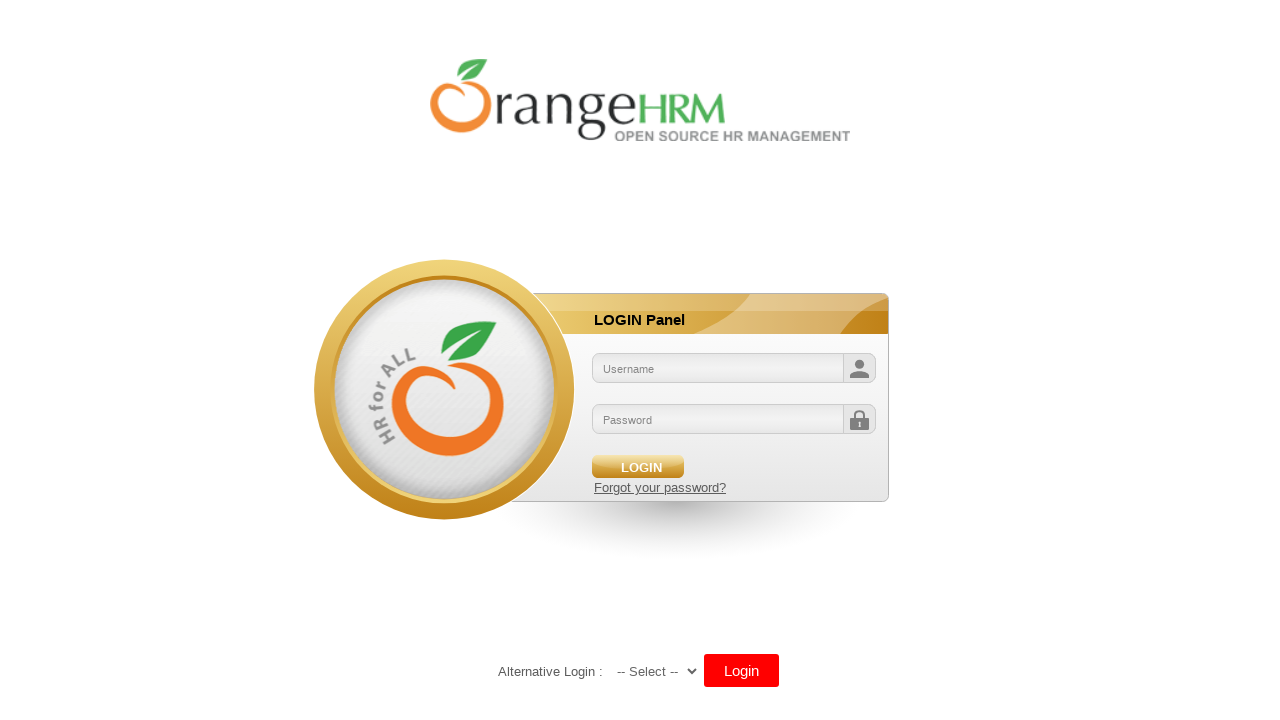

Header logo image element is present and loaded
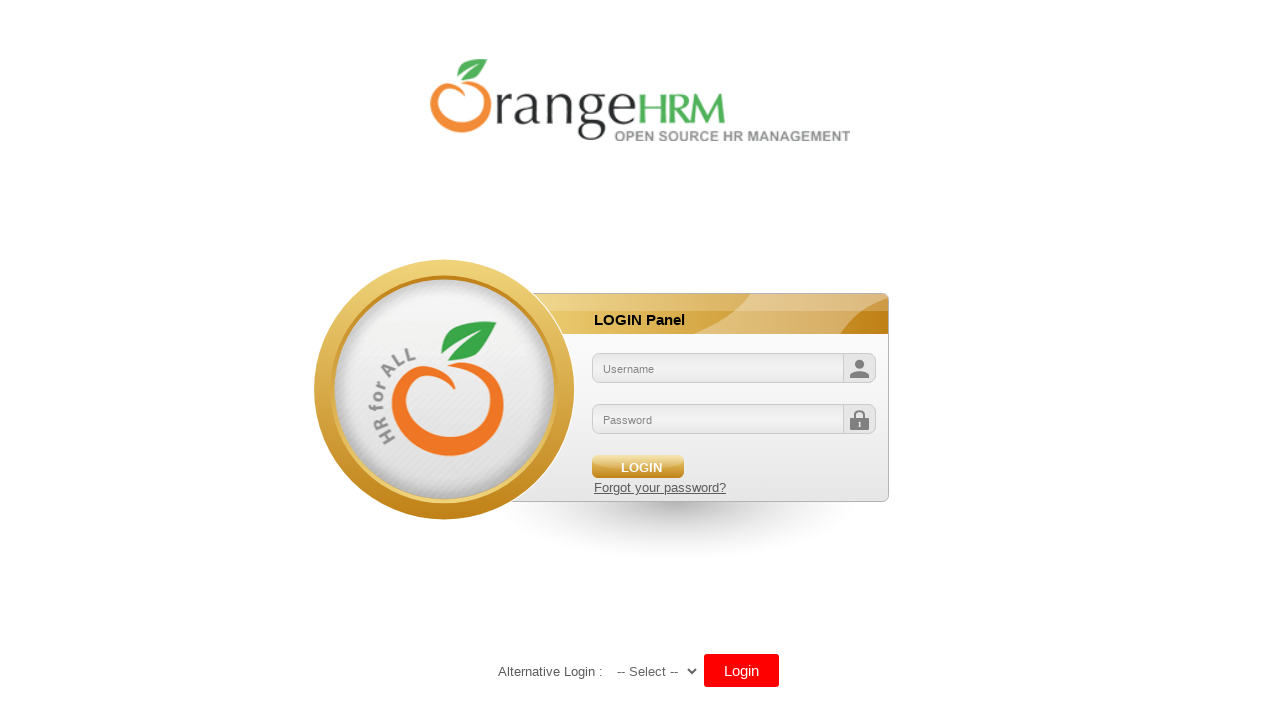

Located header logo image element
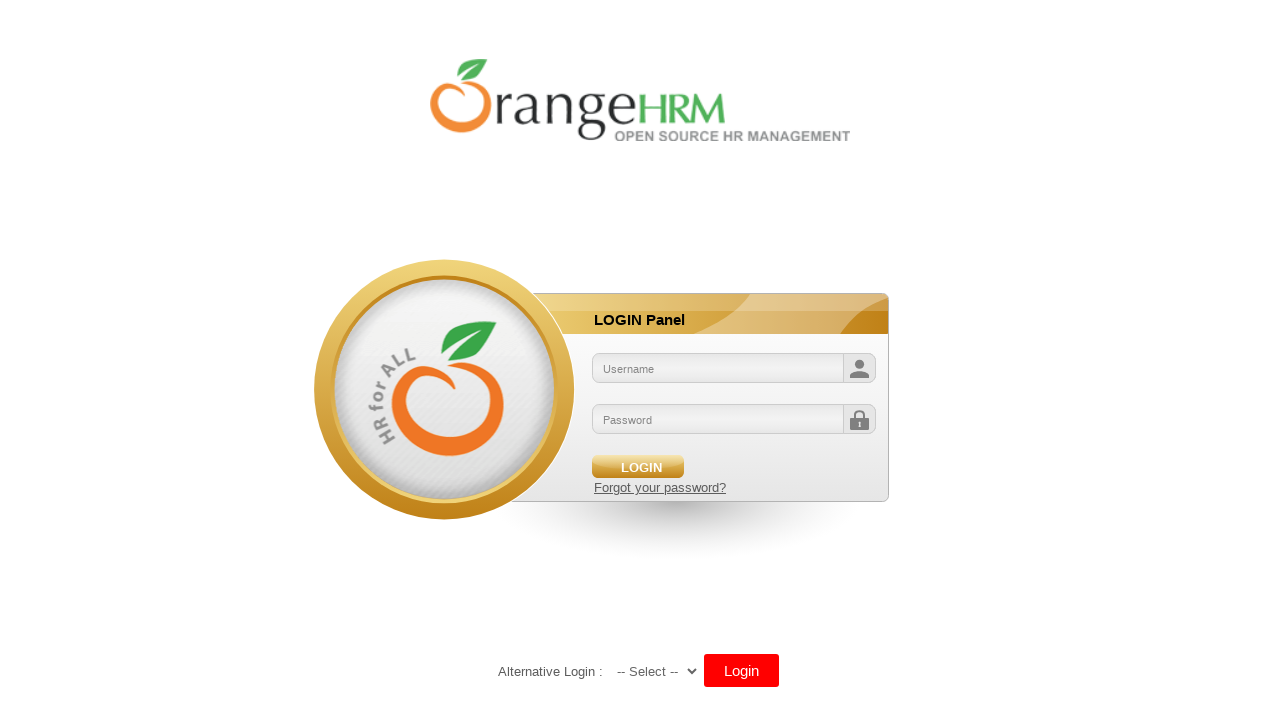

Header logo image element is visible on the page
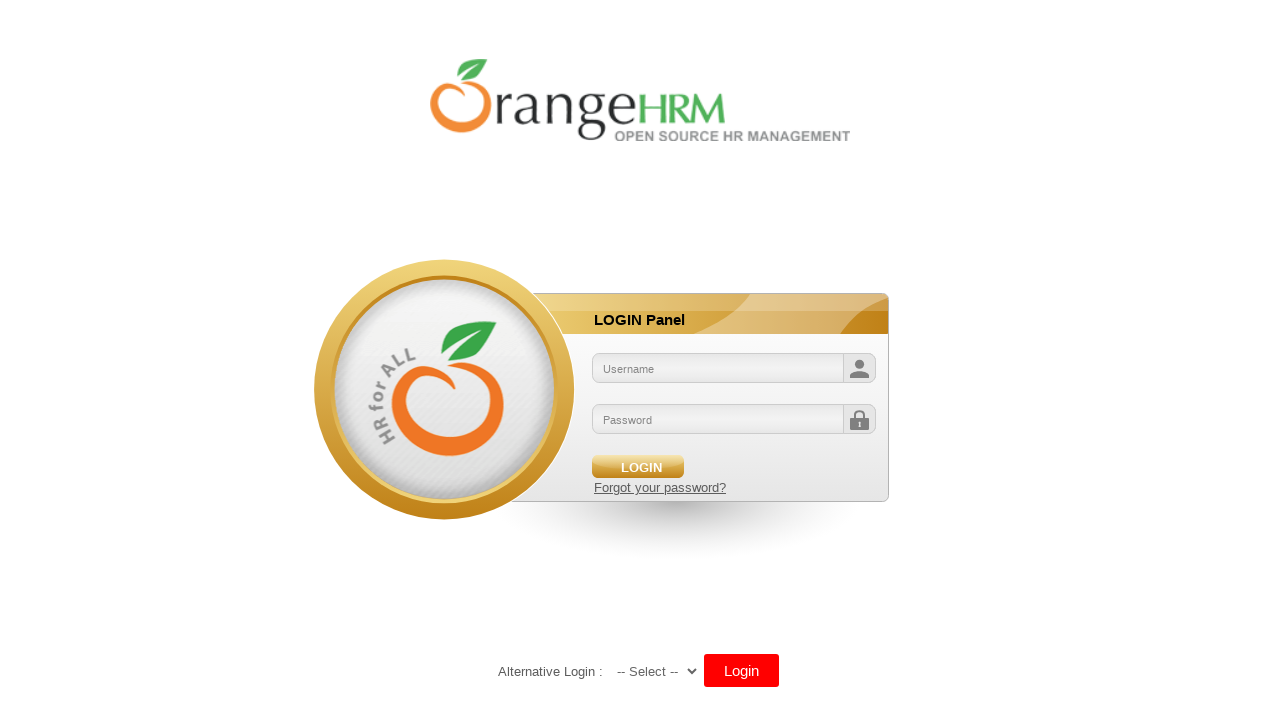

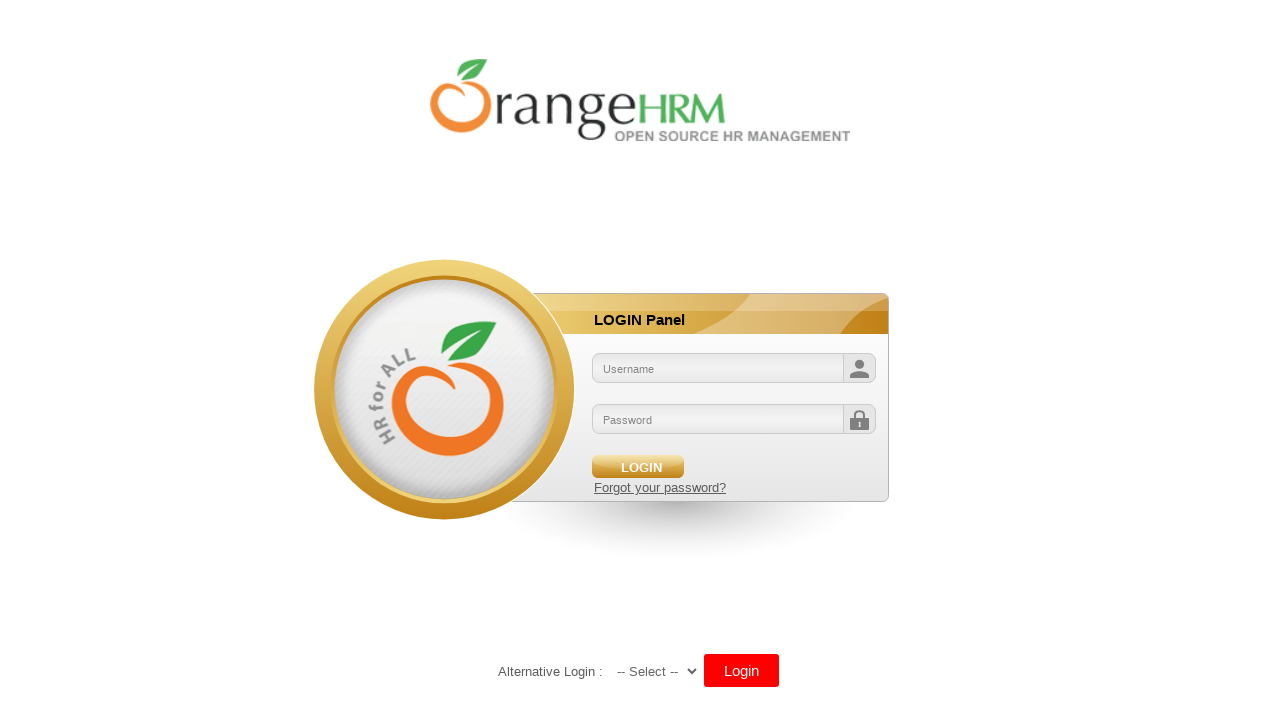